Tests signup form with invalid email format to verify validation

Starting URL: https://automationexercise.com/login

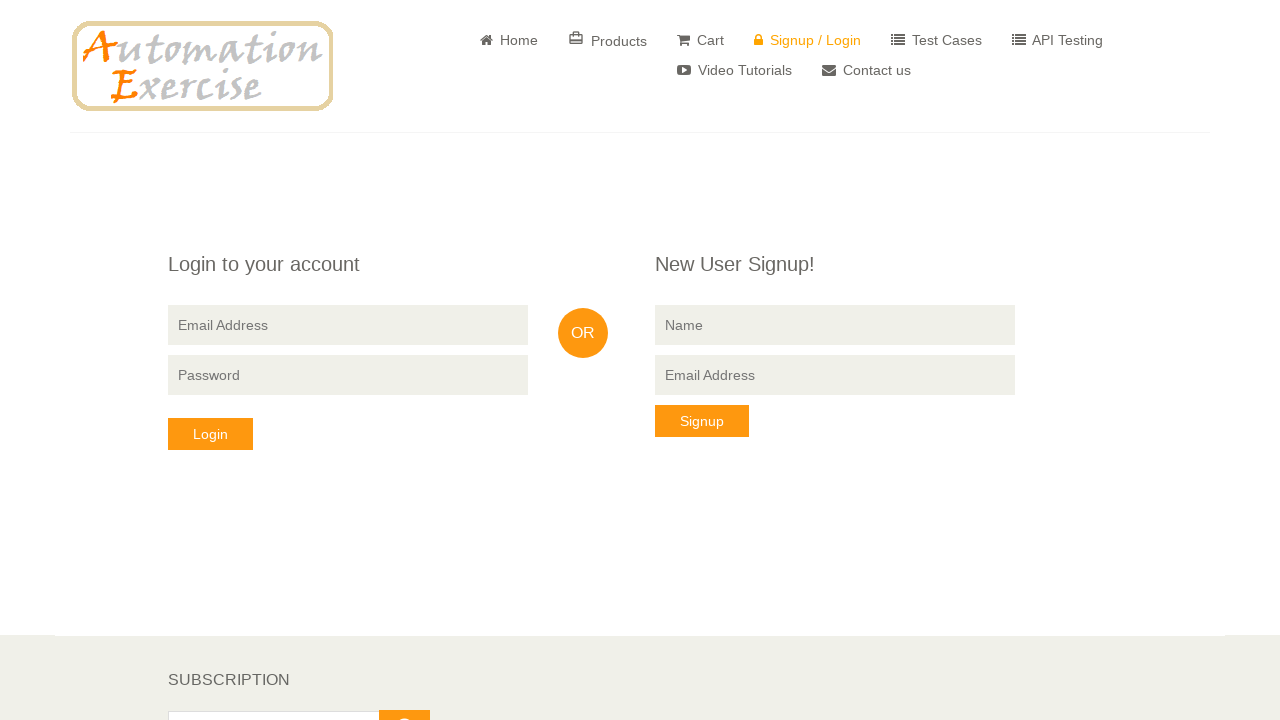

Filled name field with 'TestUser' on input[name='name']
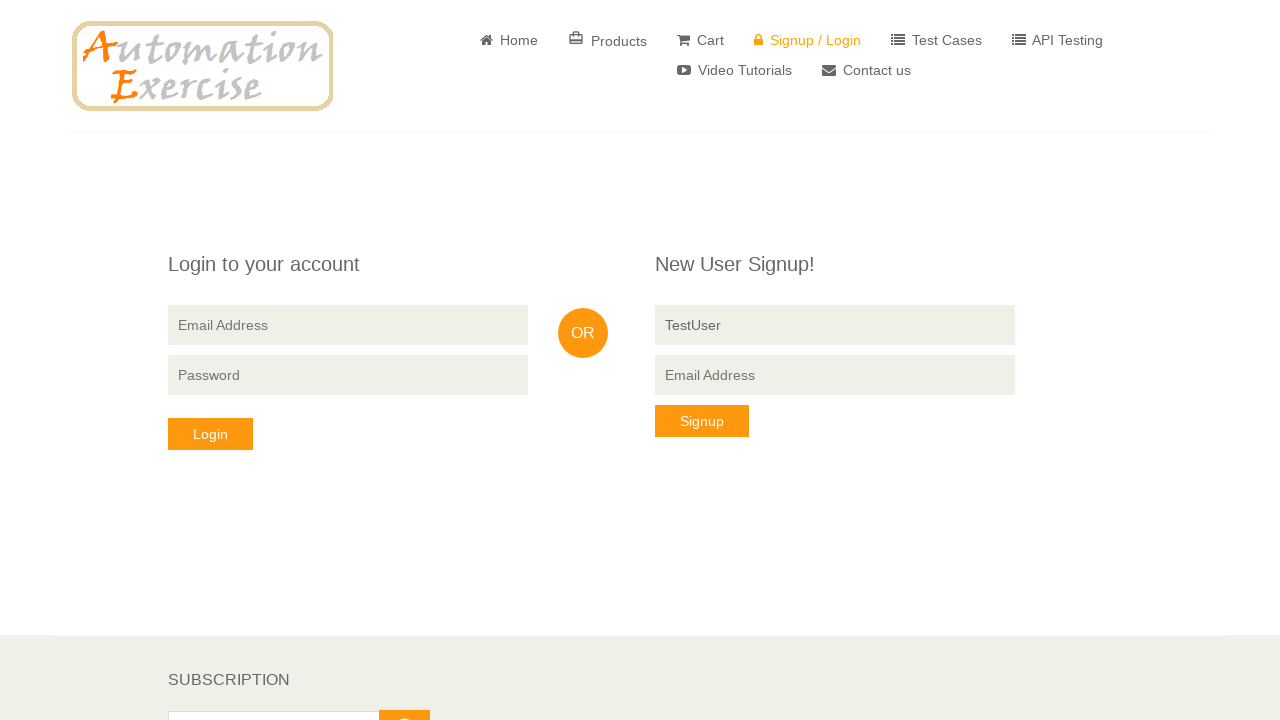

Filled email field with invalid format 'invalidemail@domain' on input[data-qa='signup-email']
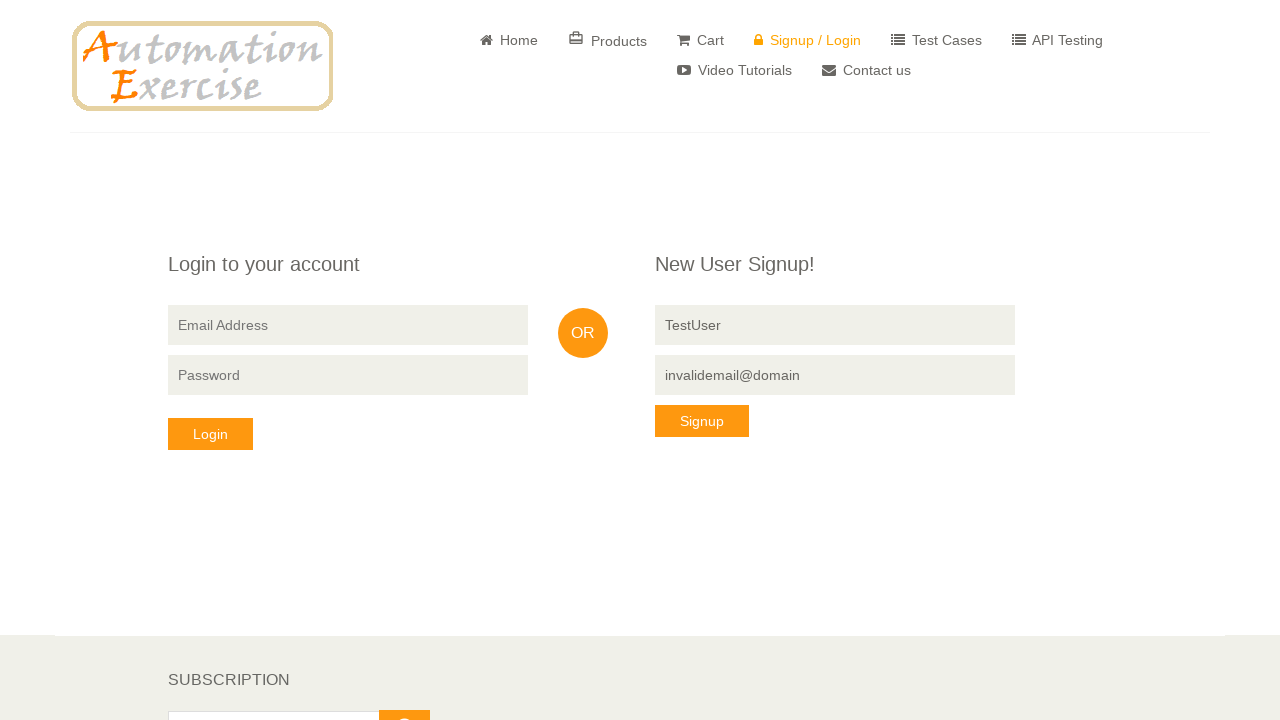

Clicked signup button to submit form at (702, 421) on button[data-qa='signup-button']
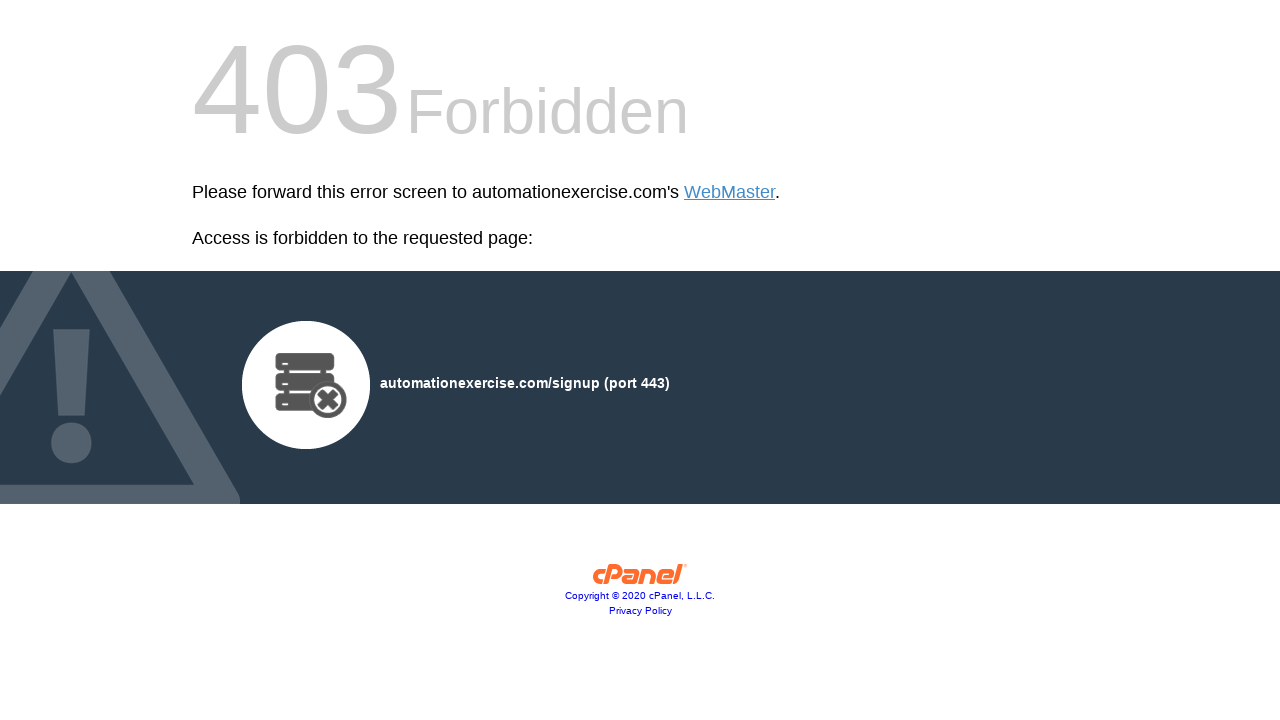

Waited 2000ms for response after signup attempt
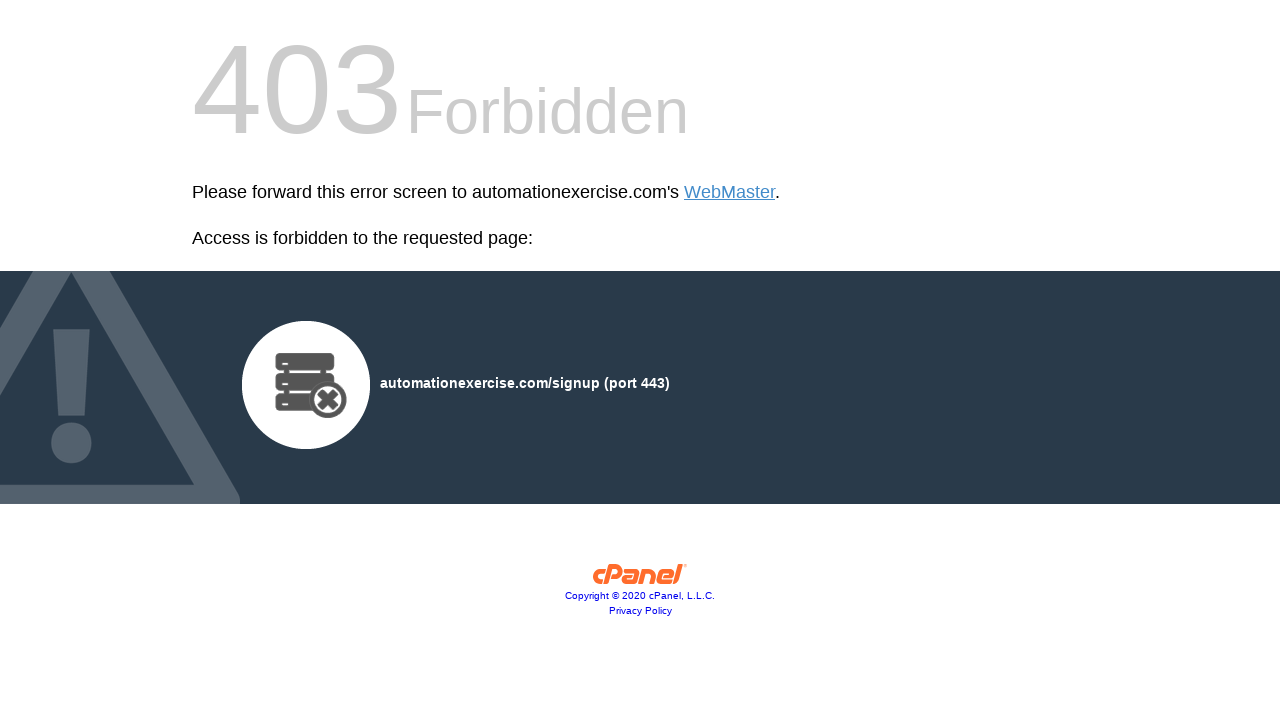

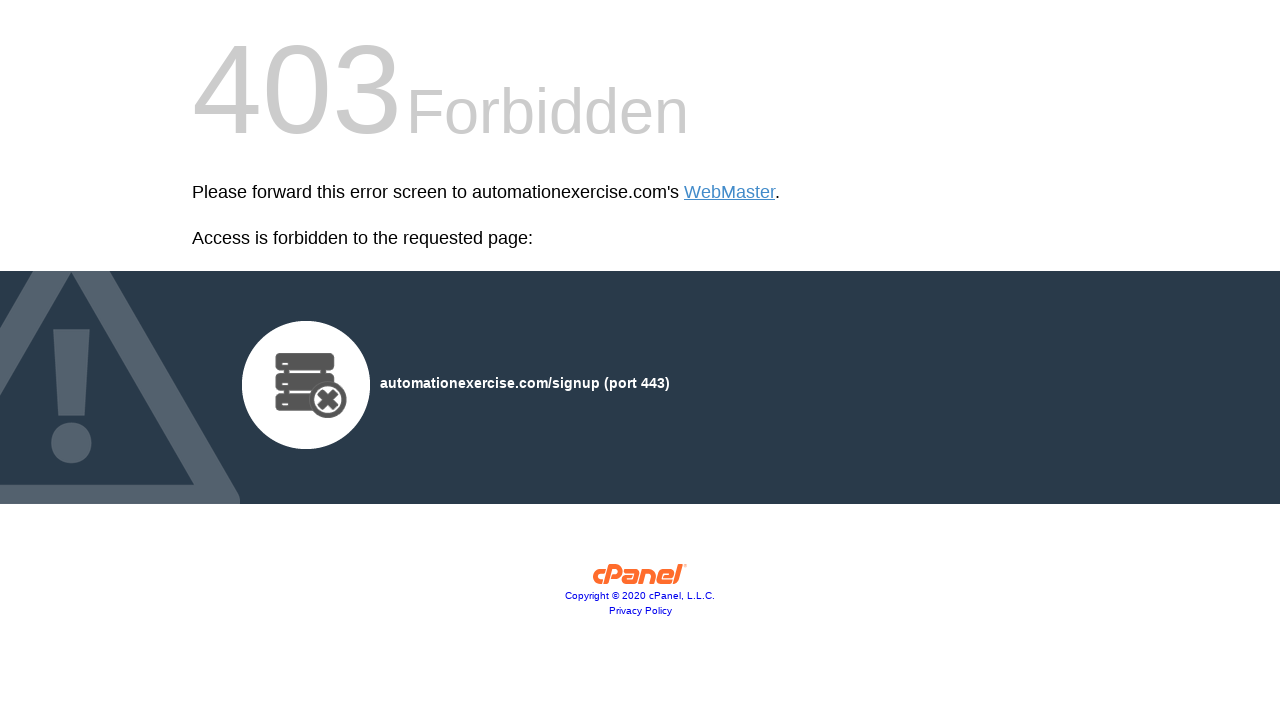